Tests the search functionality on python.org by entering "pycon" as a search query, submitting the form, and verifying that results are returned.

Starting URL: http://www.python.org

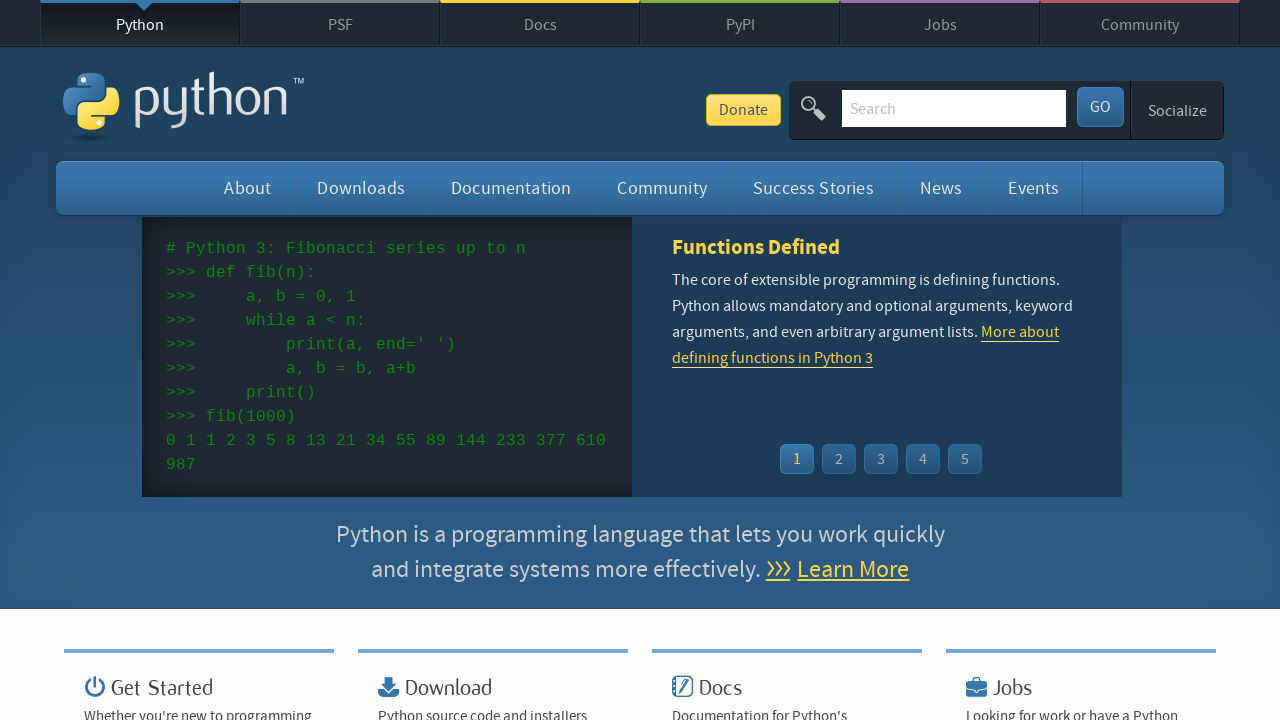

Verified page title contains 'Python'
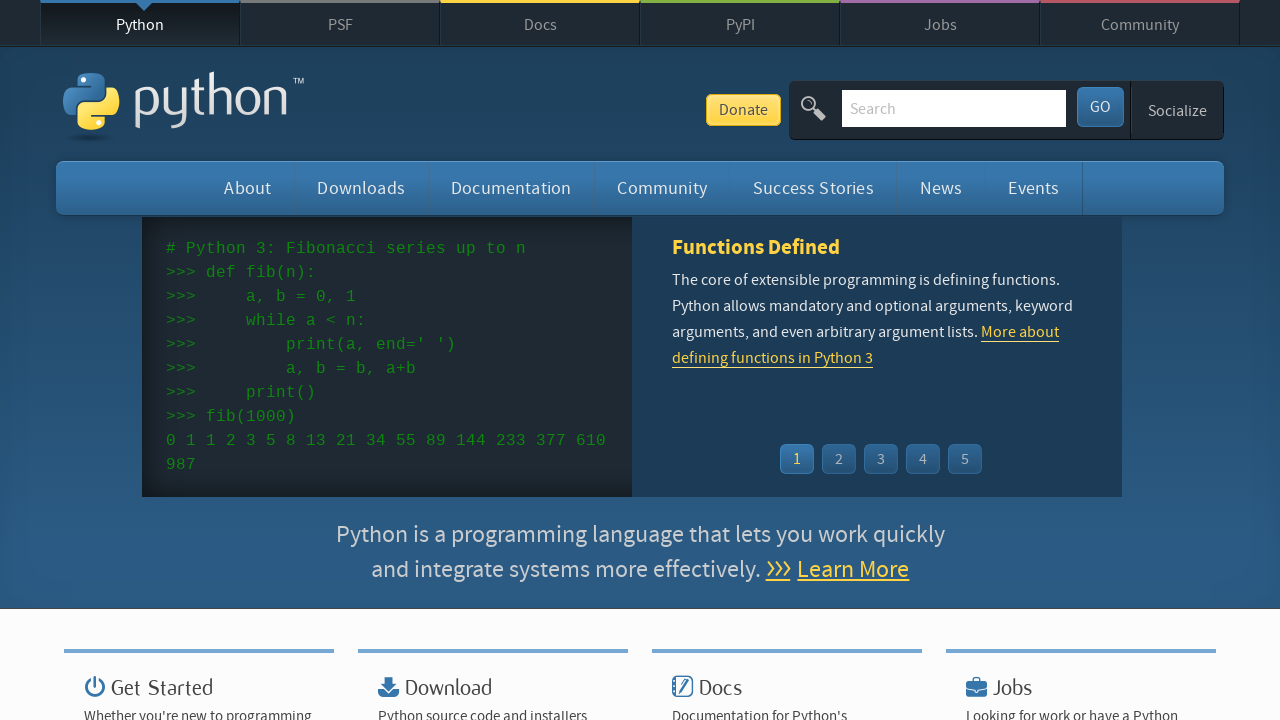

Filled search box with 'pycon' on input[name='q']
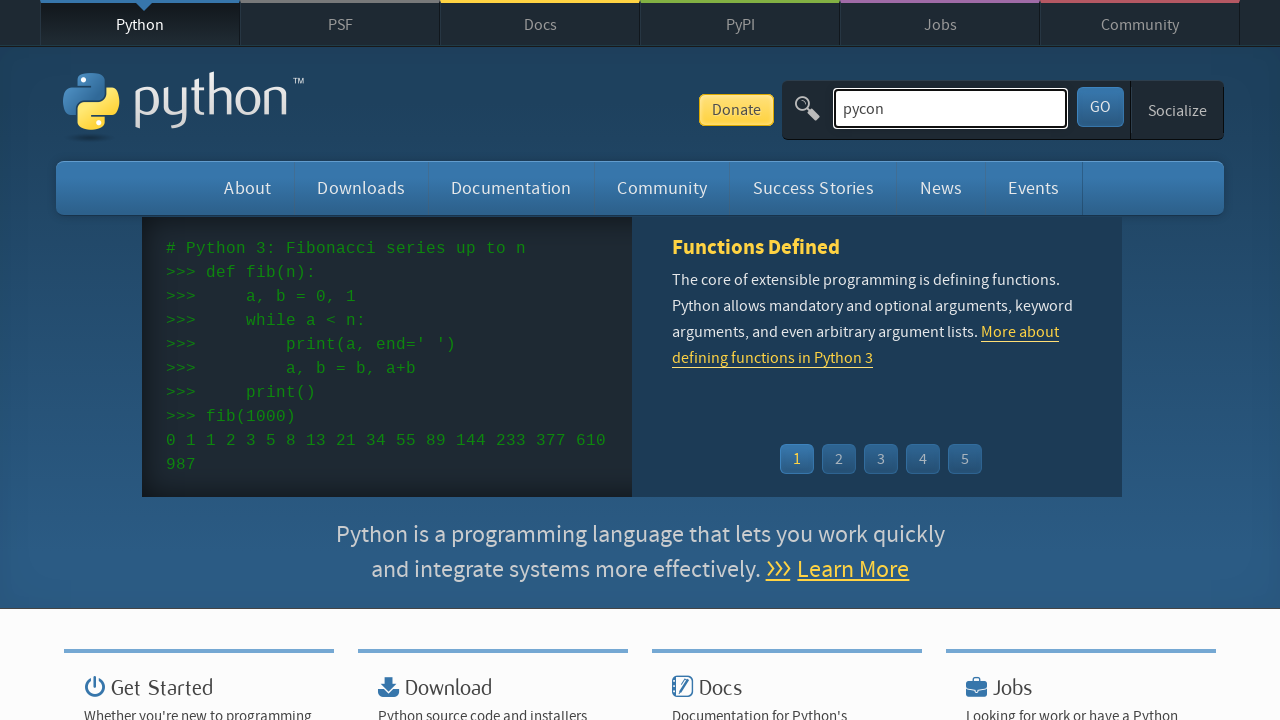

Pressed Enter to submit search form on input[name='q']
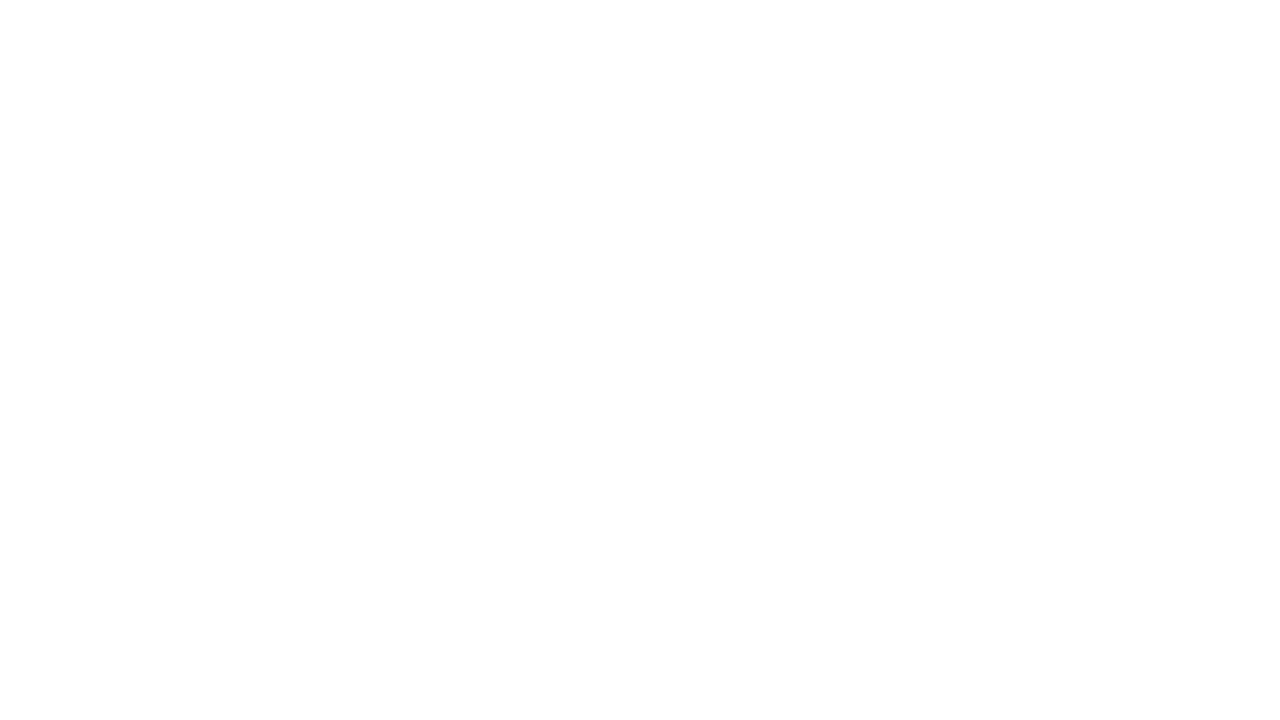

Waited for network to be idle
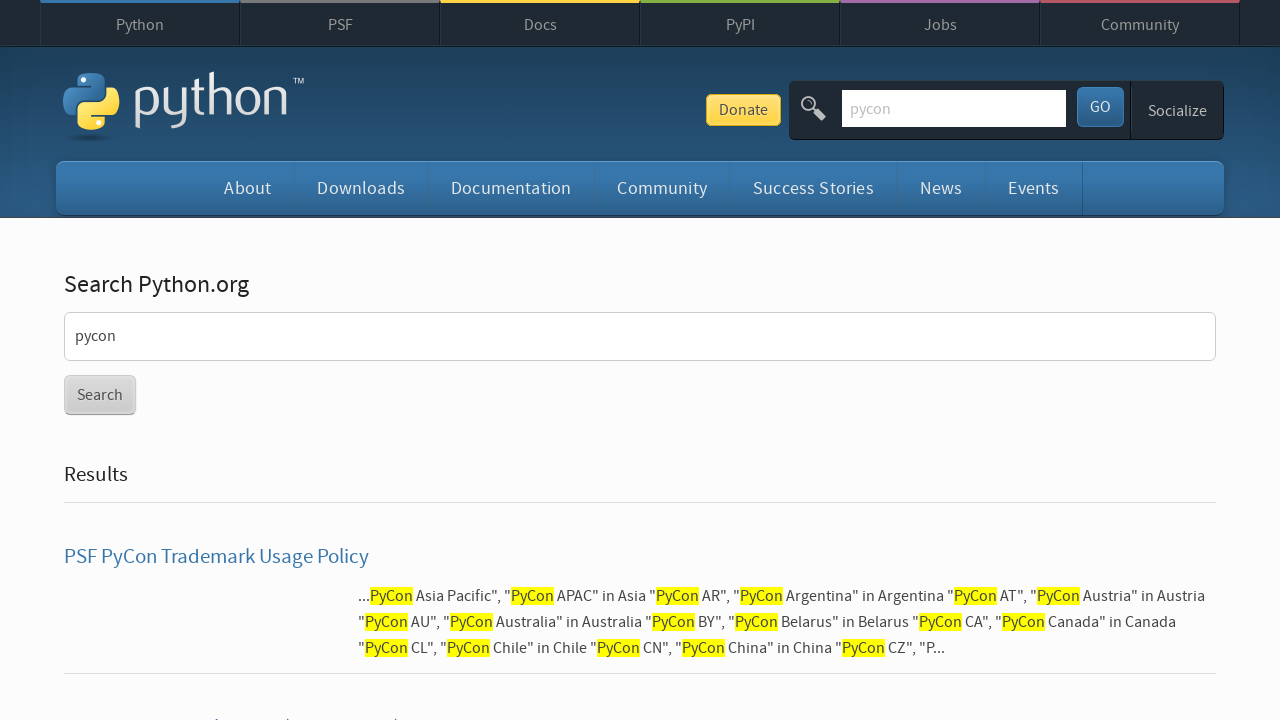

Verified search results are present (no 'No results found' message)
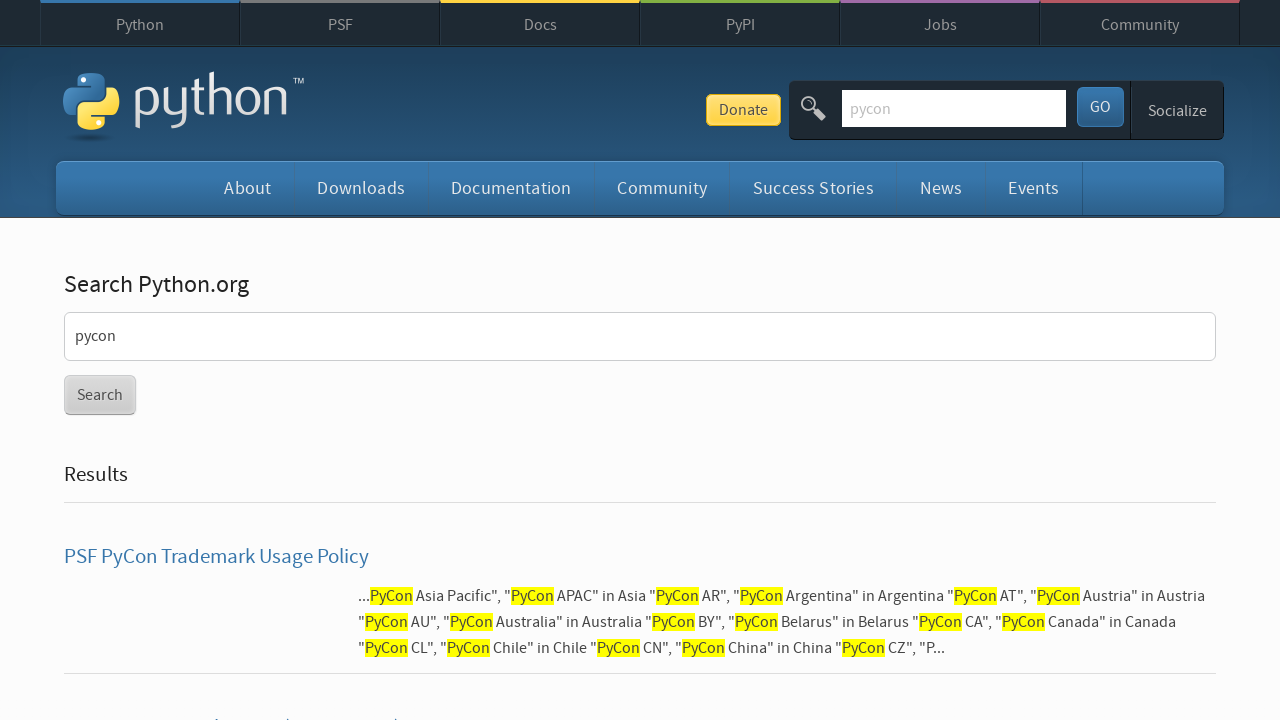

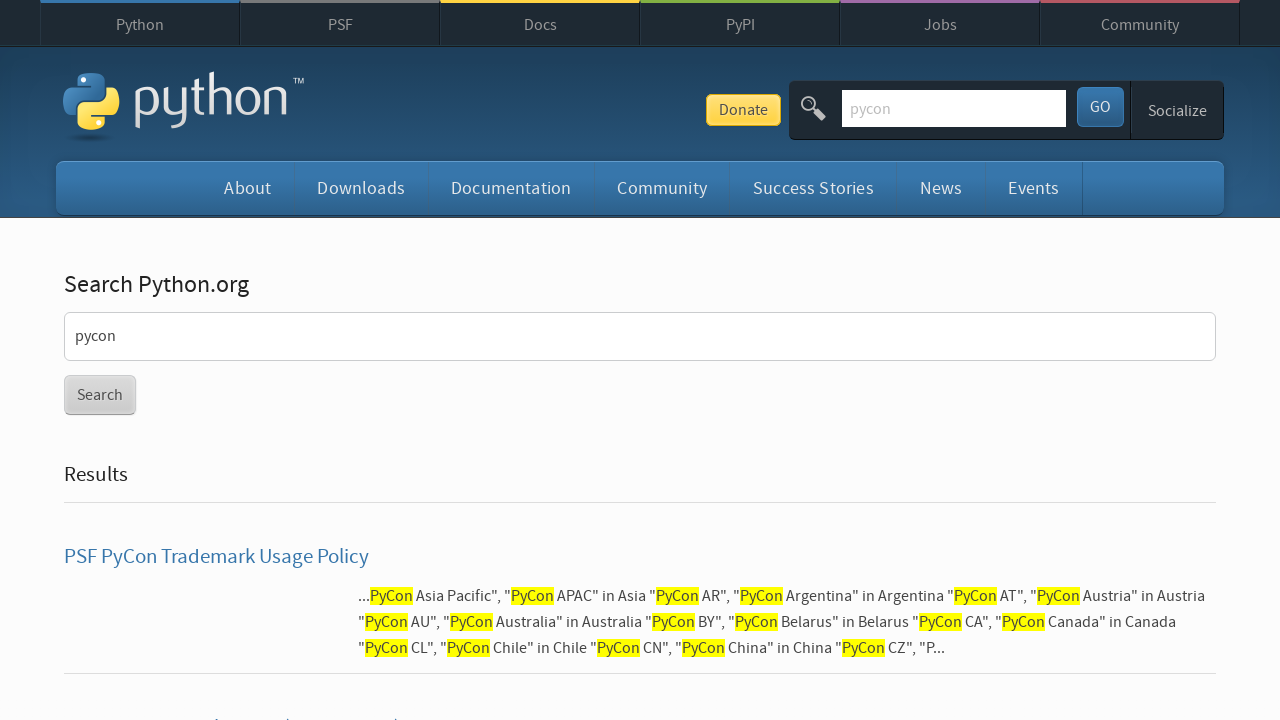